Tests prompt alert handling by entering text into the prompt and verifying the result.

Starting URL: https://demoqa.com/alerts

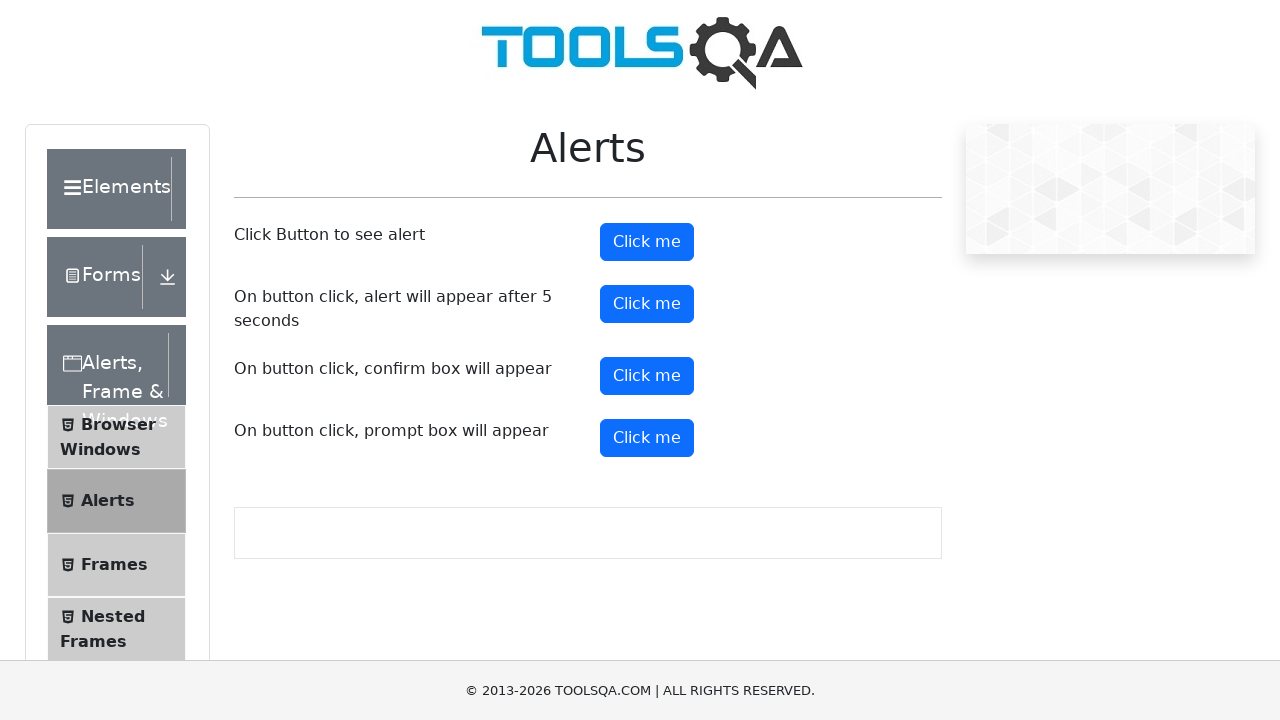

Registered dialog handler to accept prompt with text 'My name is David'
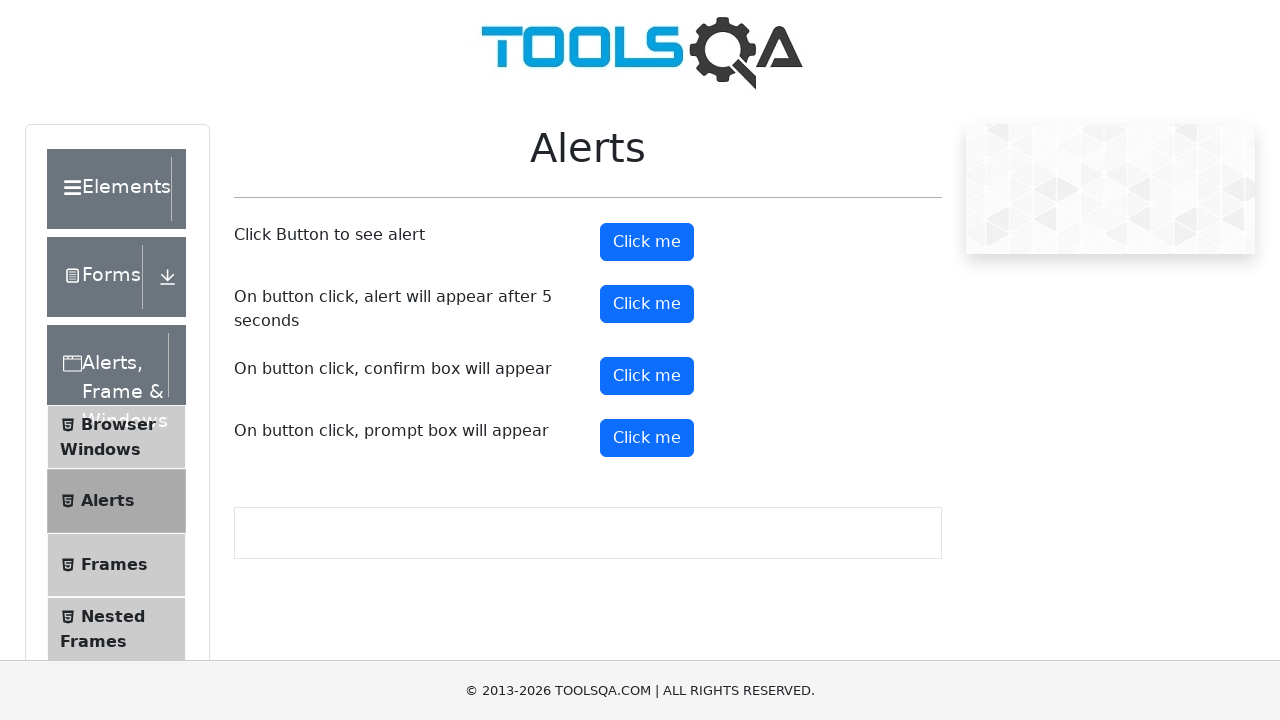

Clicked prompt alert button at (647, 438) on button#promtButton
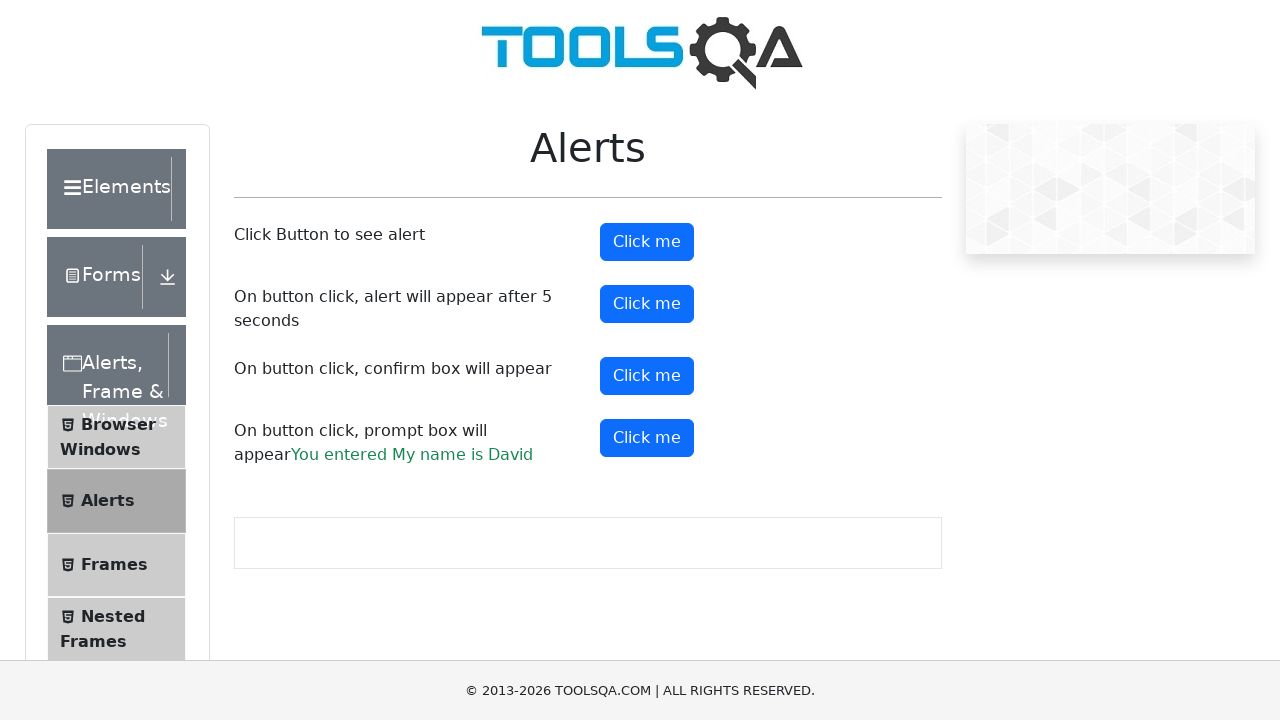

Verified prompt result text 'My name is David' is displayed on page
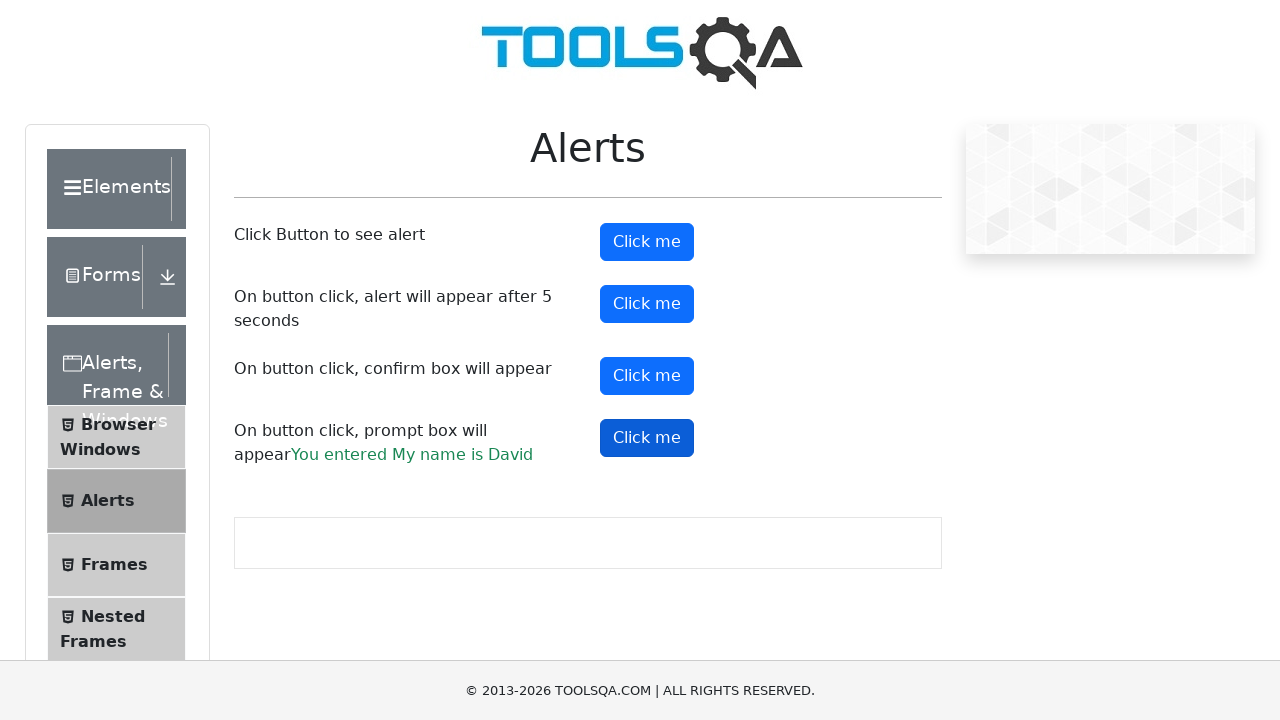

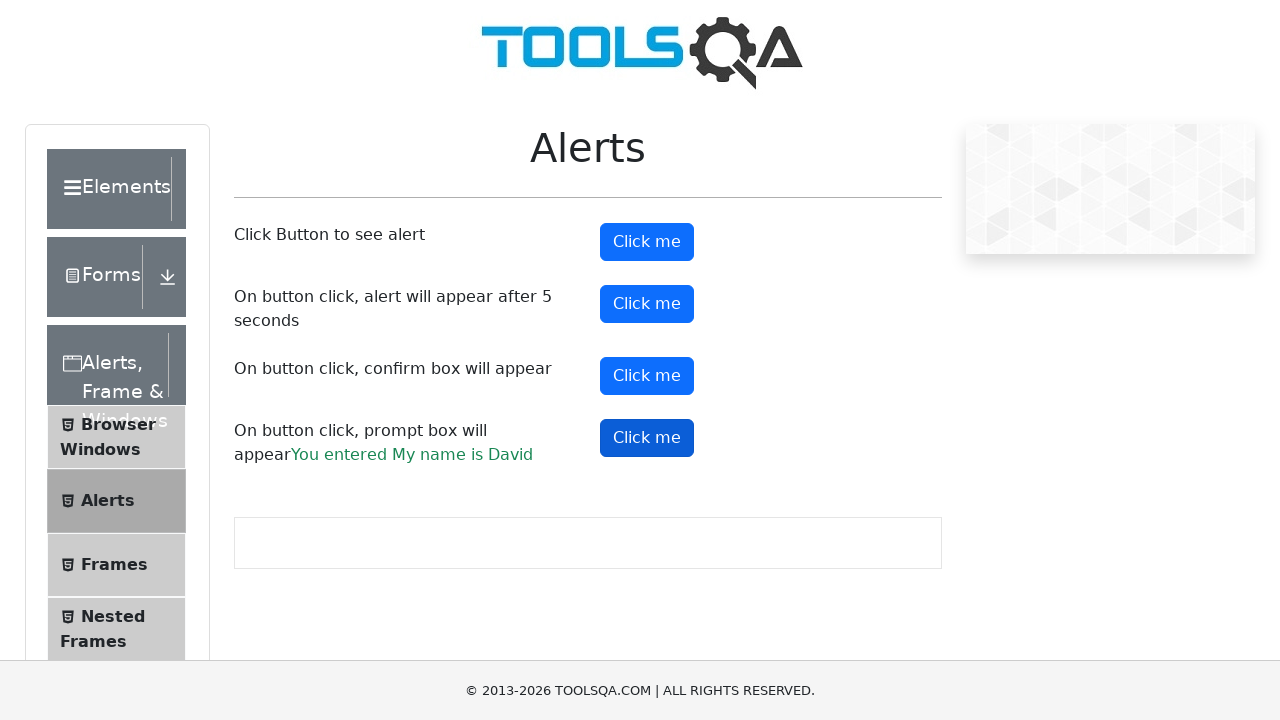